Tests filtering to display only active (incomplete) todo items

Starting URL: https://demo.playwright.dev/todomvc

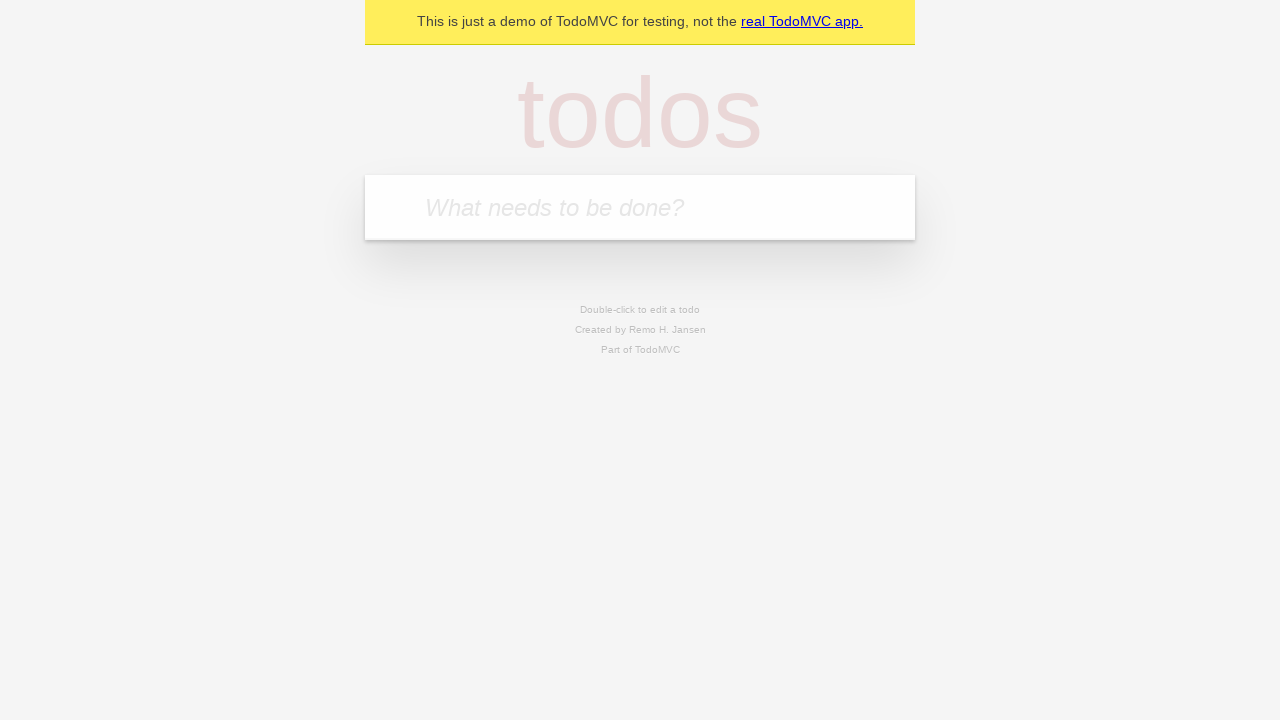

Filled todo input with 'buy some cheese' on internal:attr=[placeholder="What needs to be done?"i]
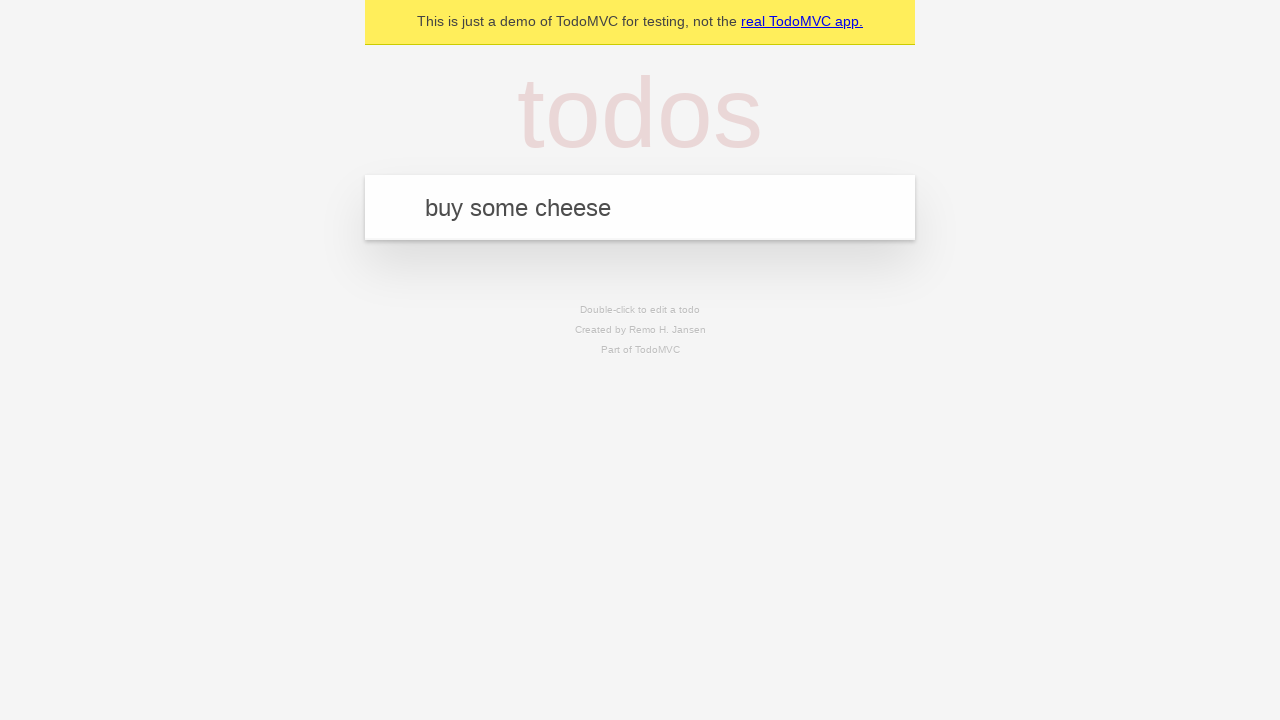

Pressed Enter to create first todo on internal:attr=[placeholder="What needs to be done?"i]
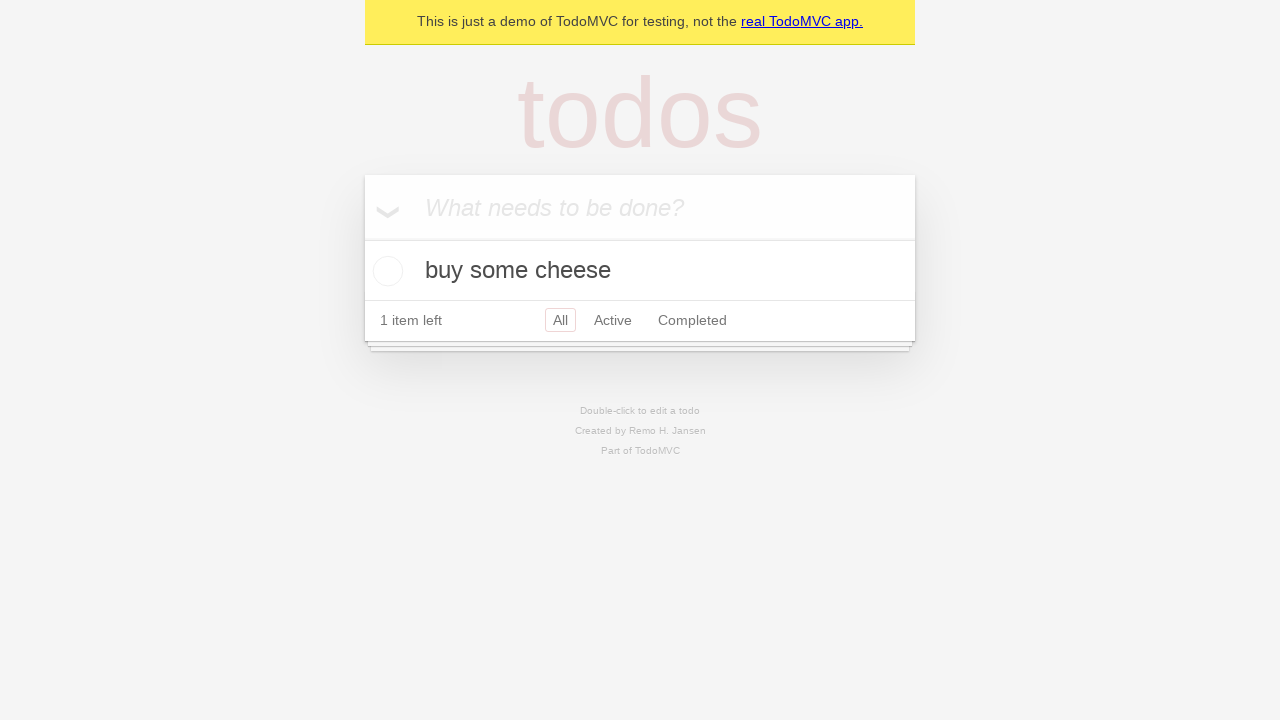

Filled todo input with 'feed the cat' on internal:attr=[placeholder="What needs to be done?"i]
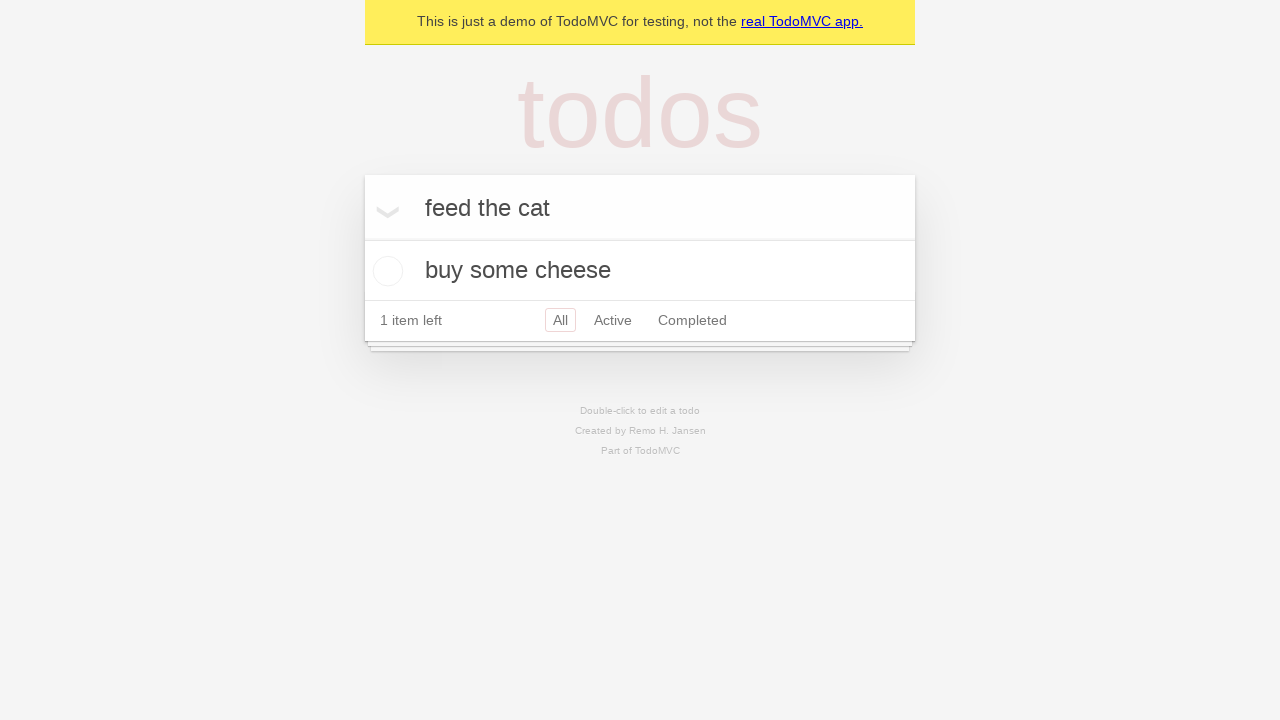

Pressed Enter to create second todo on internal:attr=[placeholder="What needs to be done?"i]
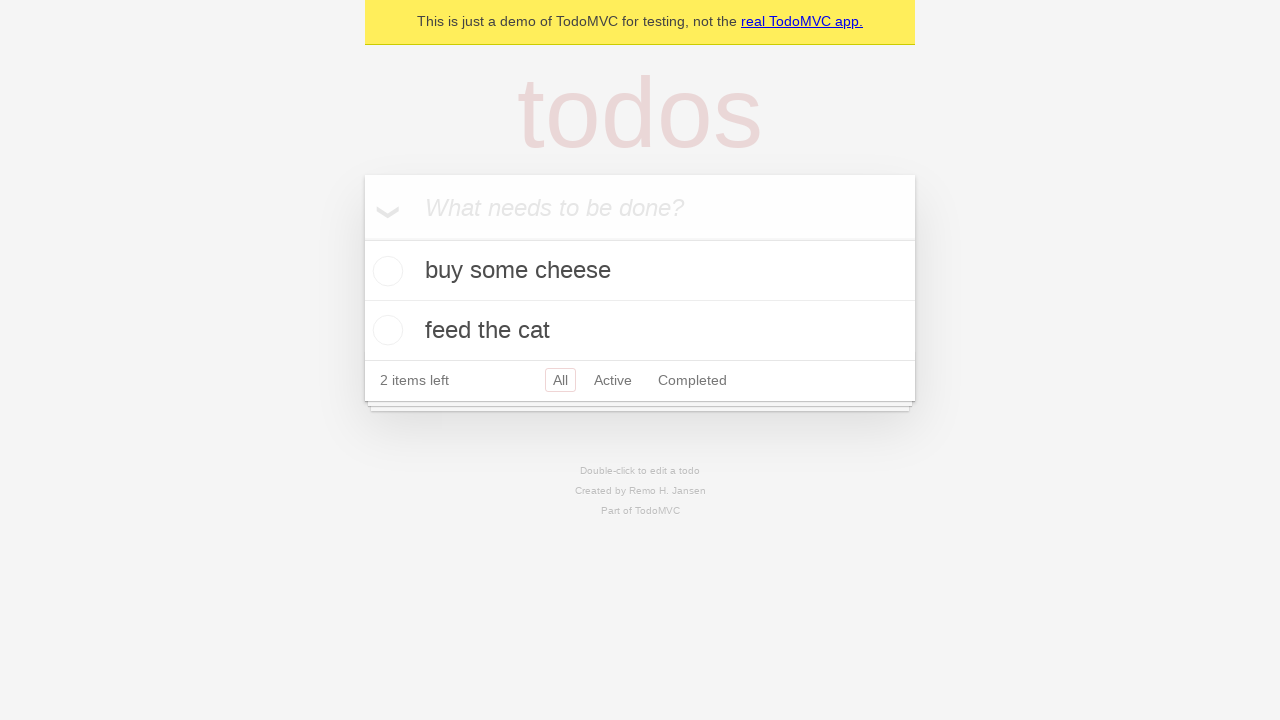

Filled todo input with 'book a doctors appointment' on internal:attr=[placeholder="What needs to be done?"i]
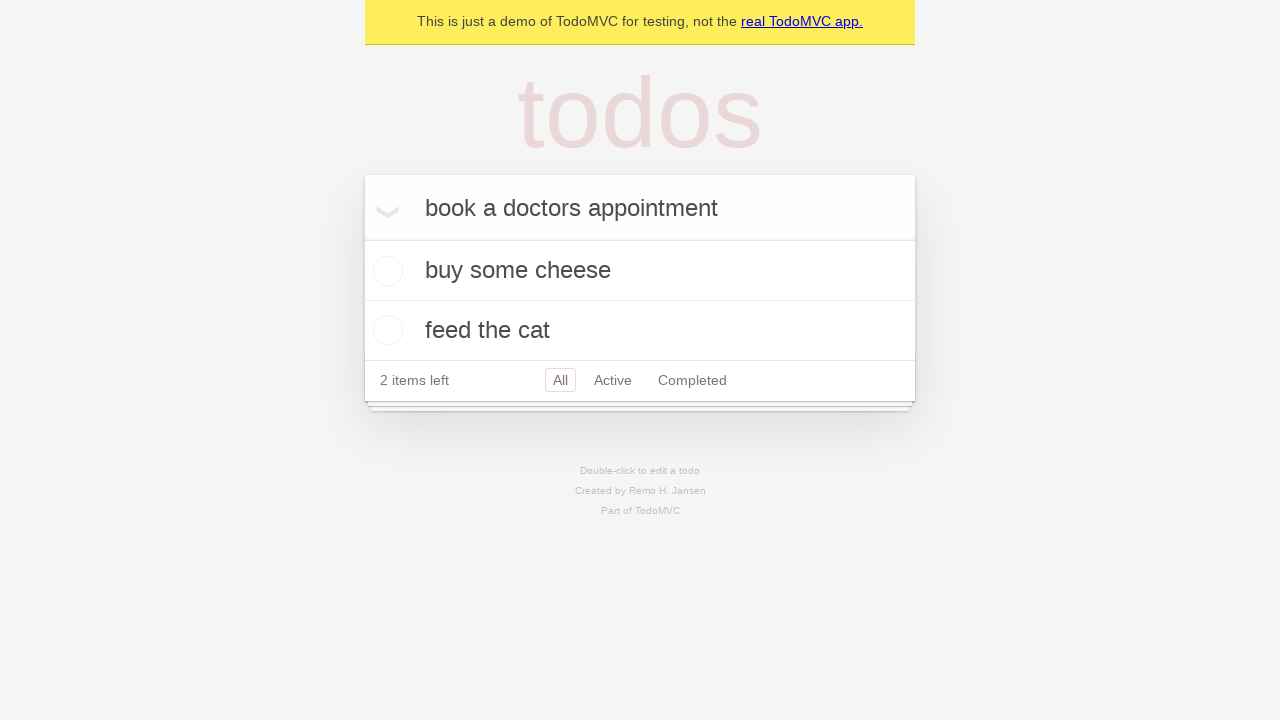

Pressed Enter to create third todo on internal:attr=[placeholder="What needs to be done?"i]
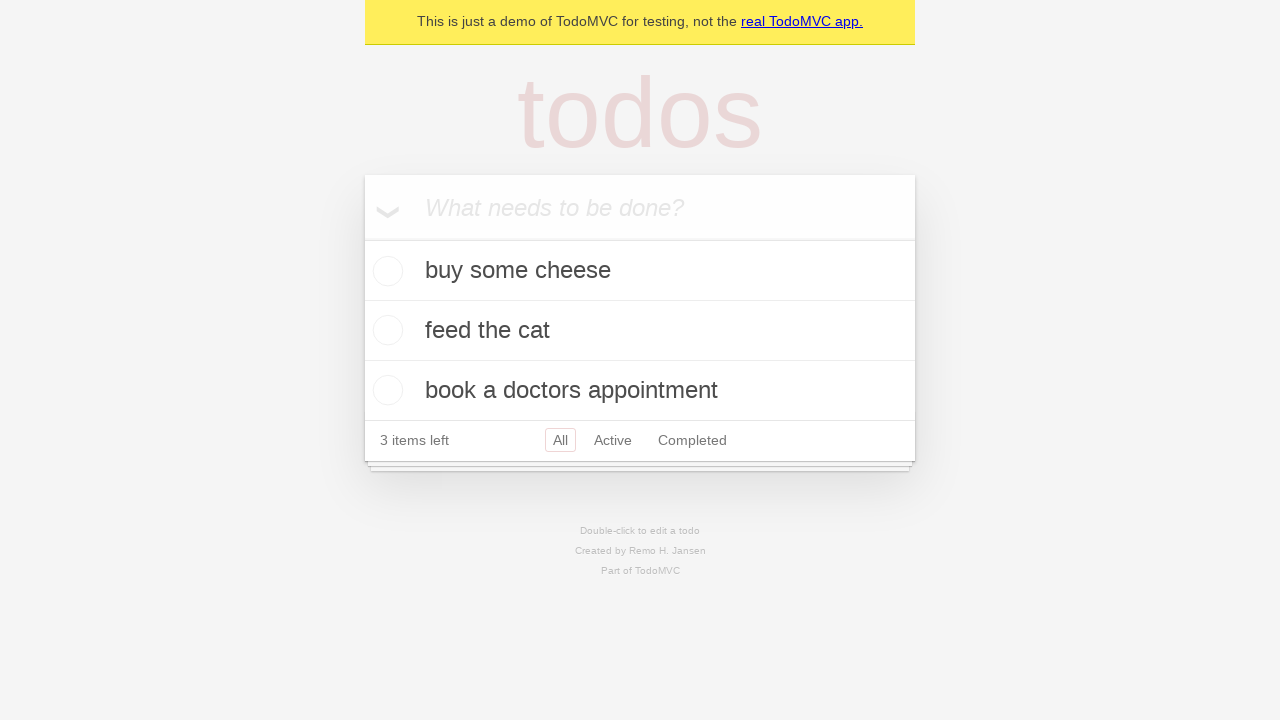

Waited for all three todos to be created
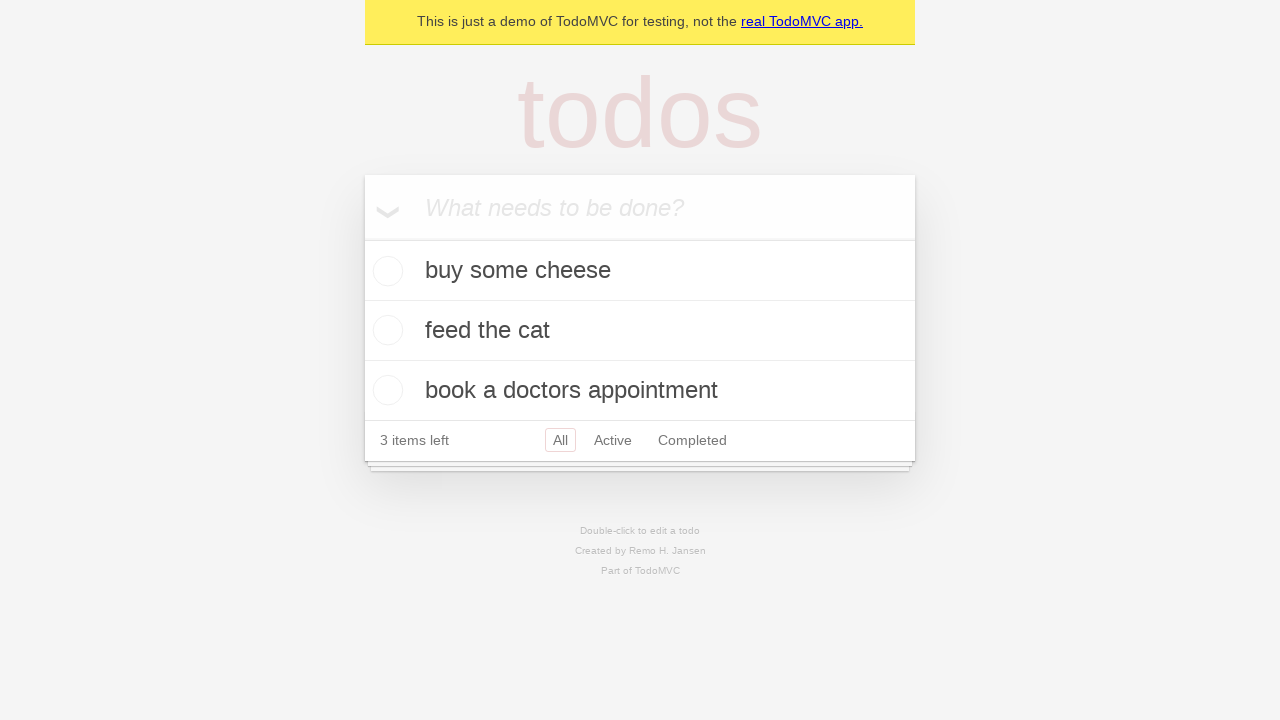

Checked the second todo to mark it as complete at (385, 330) on [data-testid='todo-item'] >> nth=1 >> internal:role=checkbox
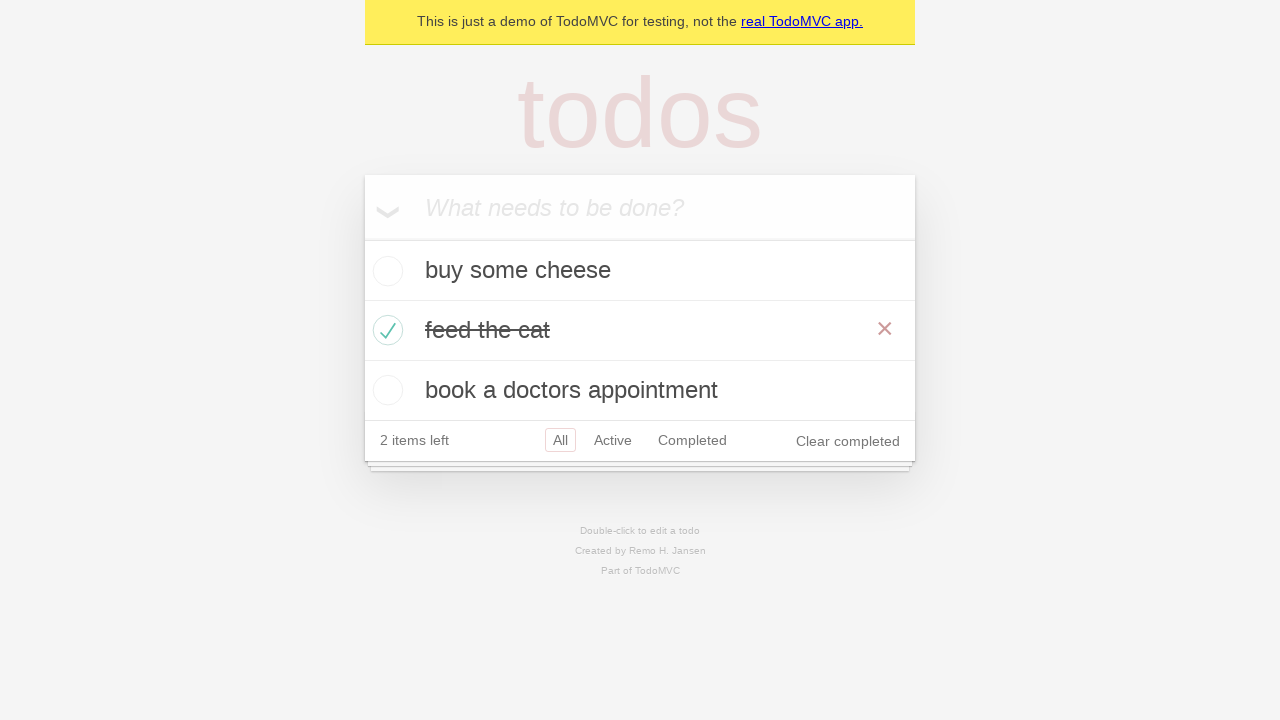

Clicked Active filter to display only incomplete items at (613, 440) on internal:role=link[name="Active"i]
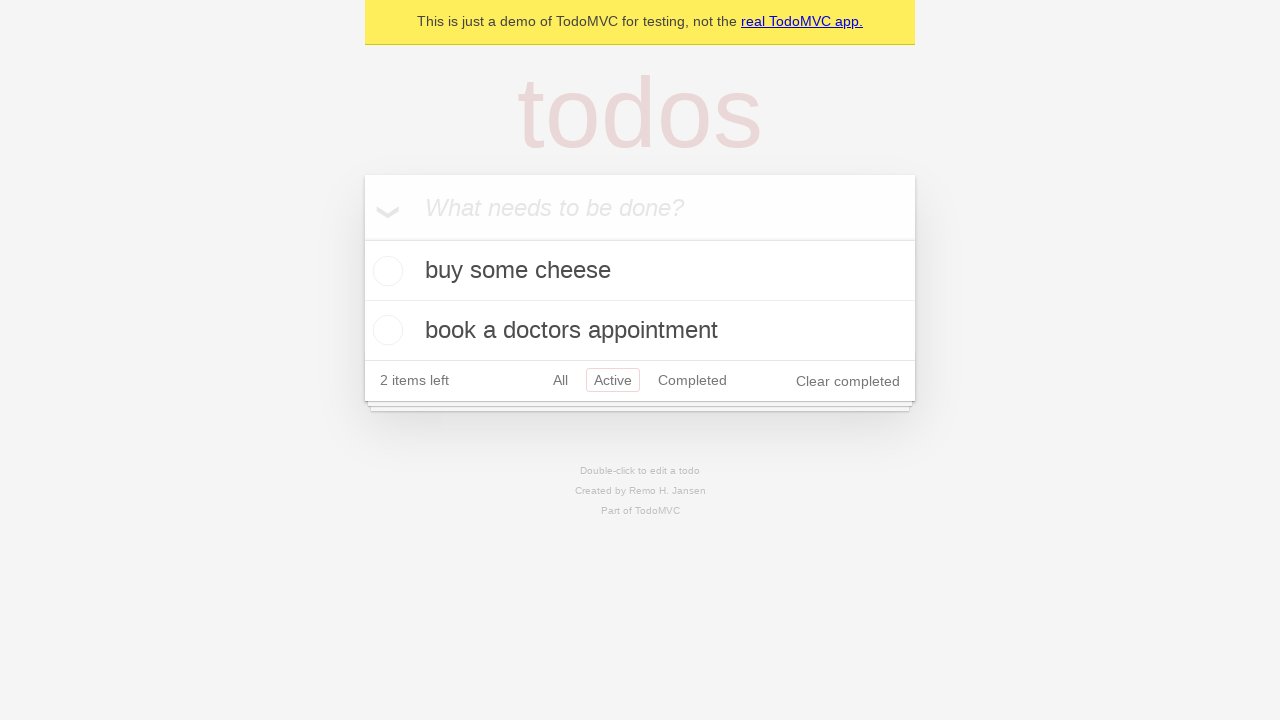

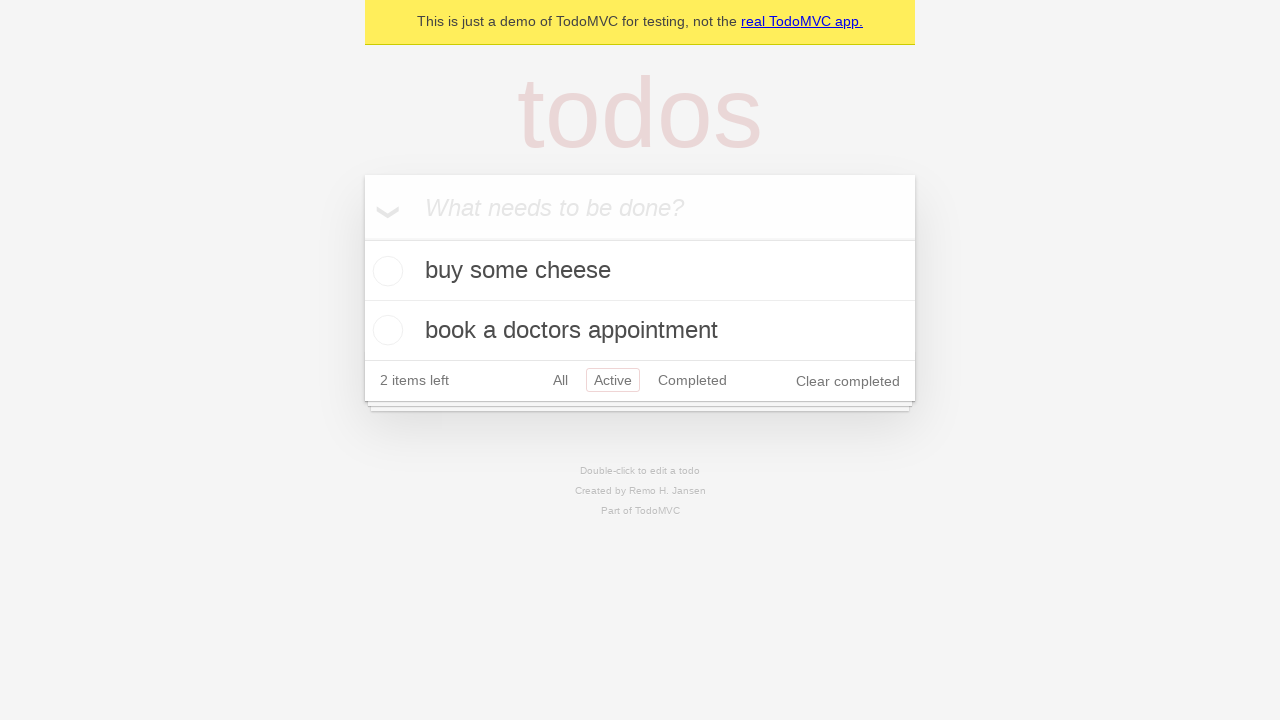